Tests A/B test opt-out by adding an opt-out cookie on the main page before navigating to the split testing page, then verifying the page shows no A/B test.

Starting URL: http://the-internet.herokuapp.com

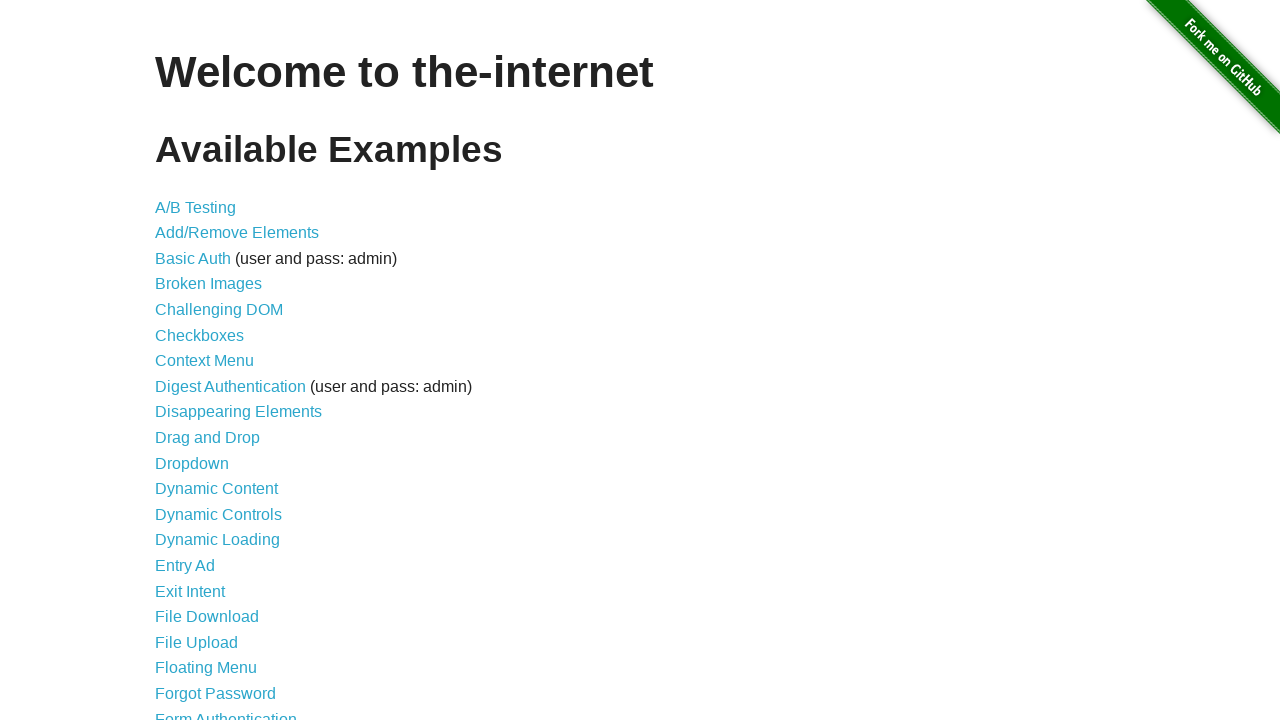

Added optimizelyOptOut cookie with value 'true' to context
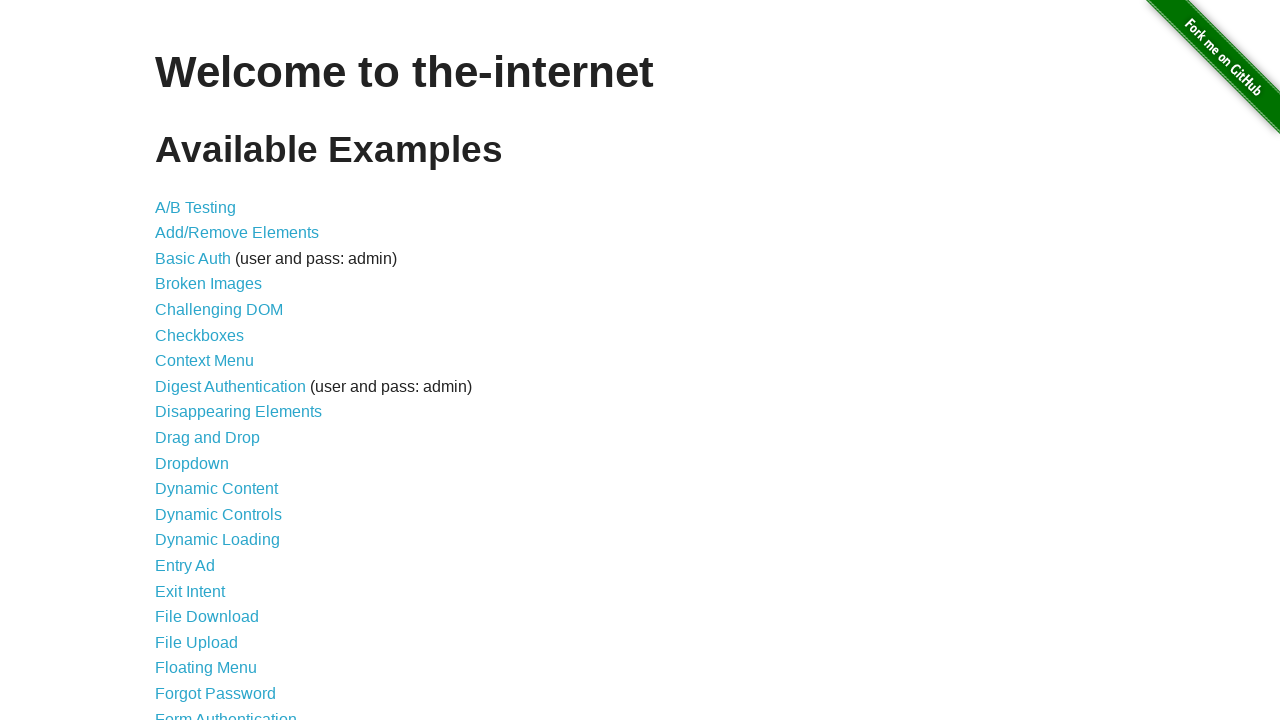

Navigated to A/B test page at /abtest
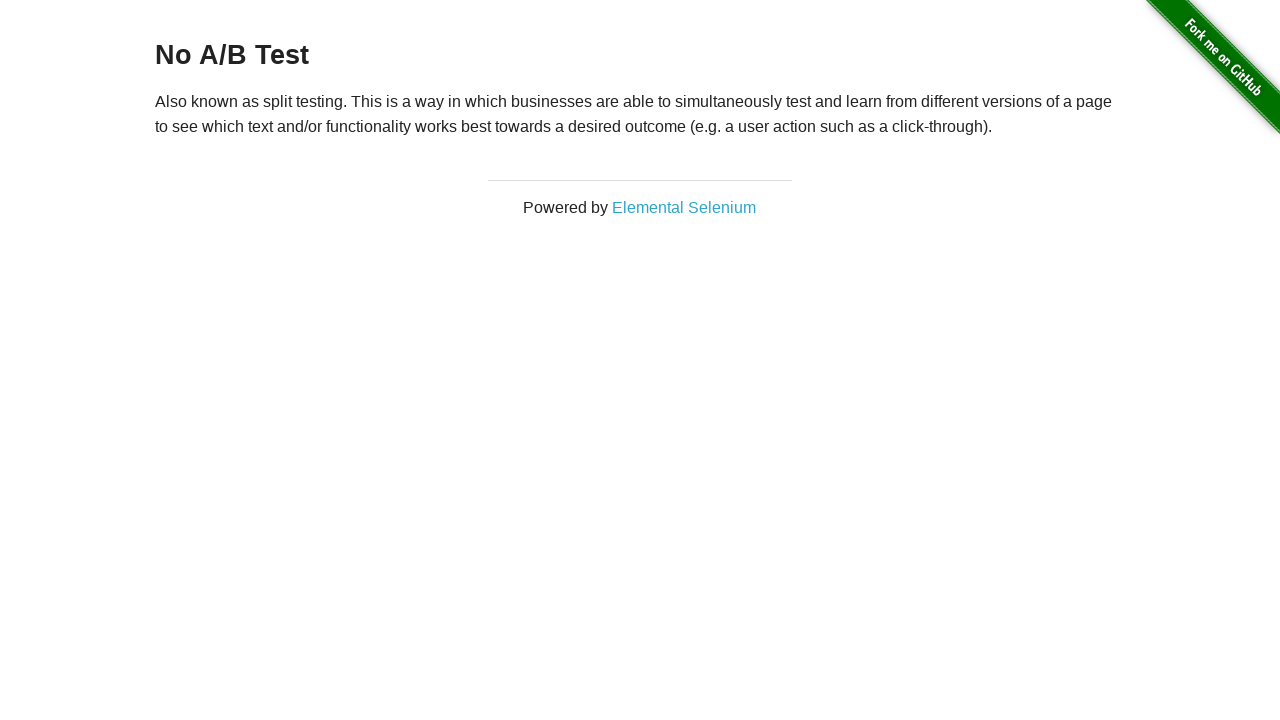

Retrieved h3 heading text content
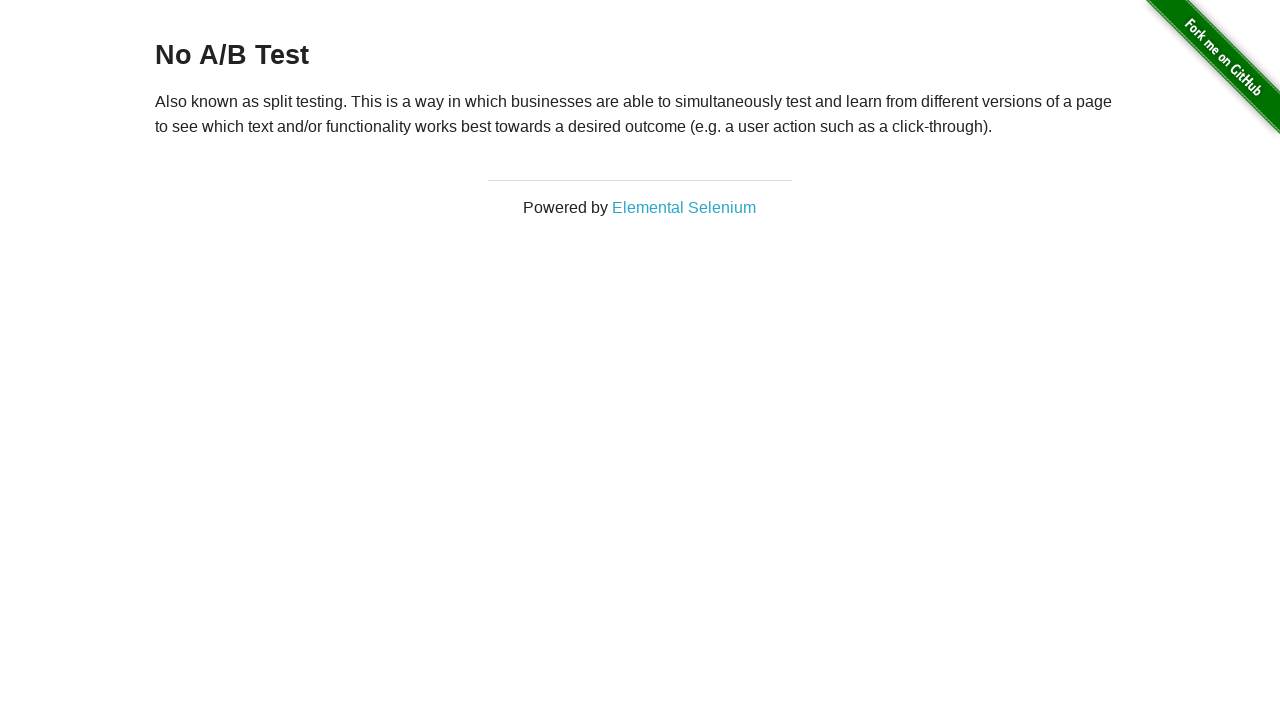

Verified heading text equals 'No A/B Test' - opt-out cookie successfully prevented A/B test
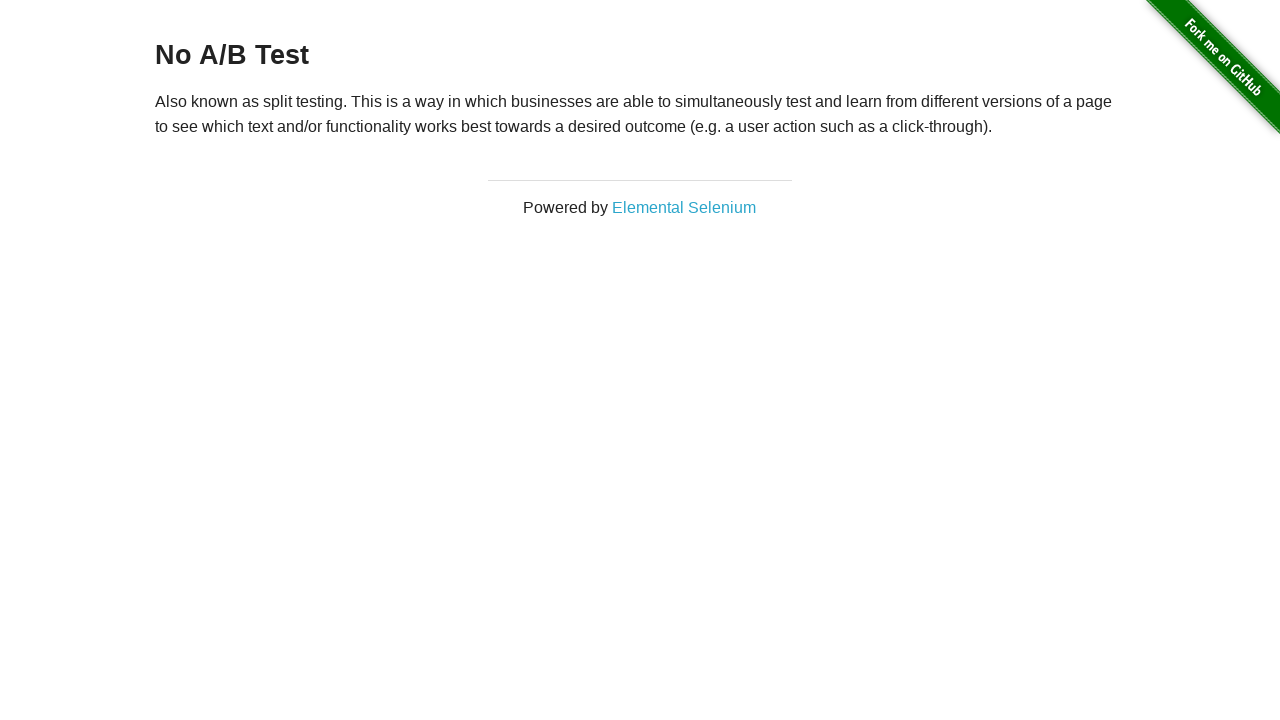

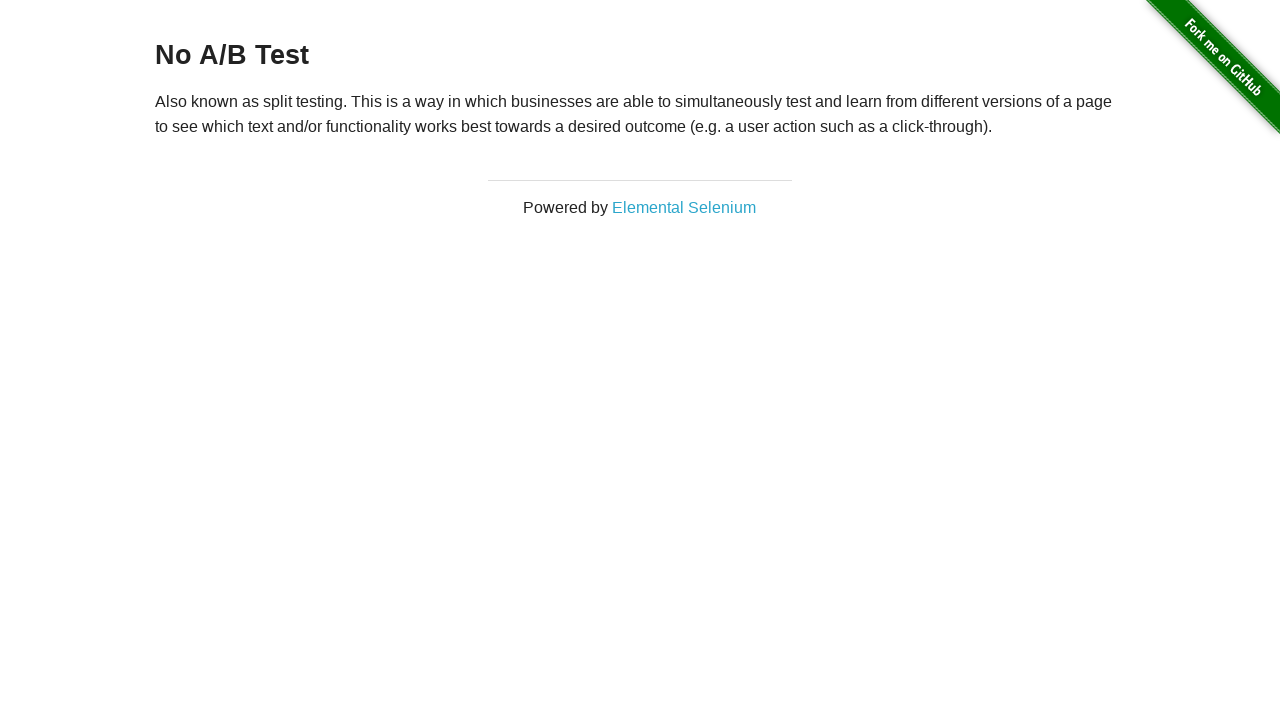